Tests window handling functionality by clicking a link that opens a new window, switching to it, verifying its title, and switching back to the main window

Starting URL: https://practice.cydeo.com/windows

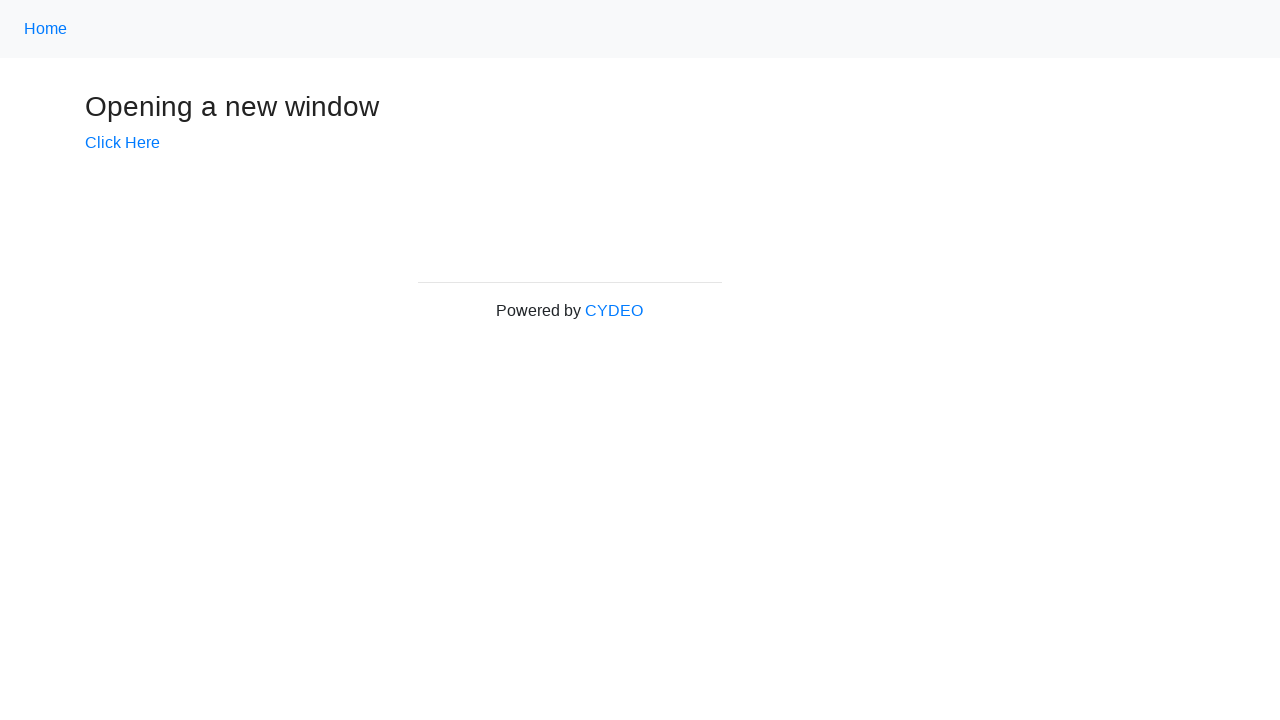

Verified initial page title is 'Windows'
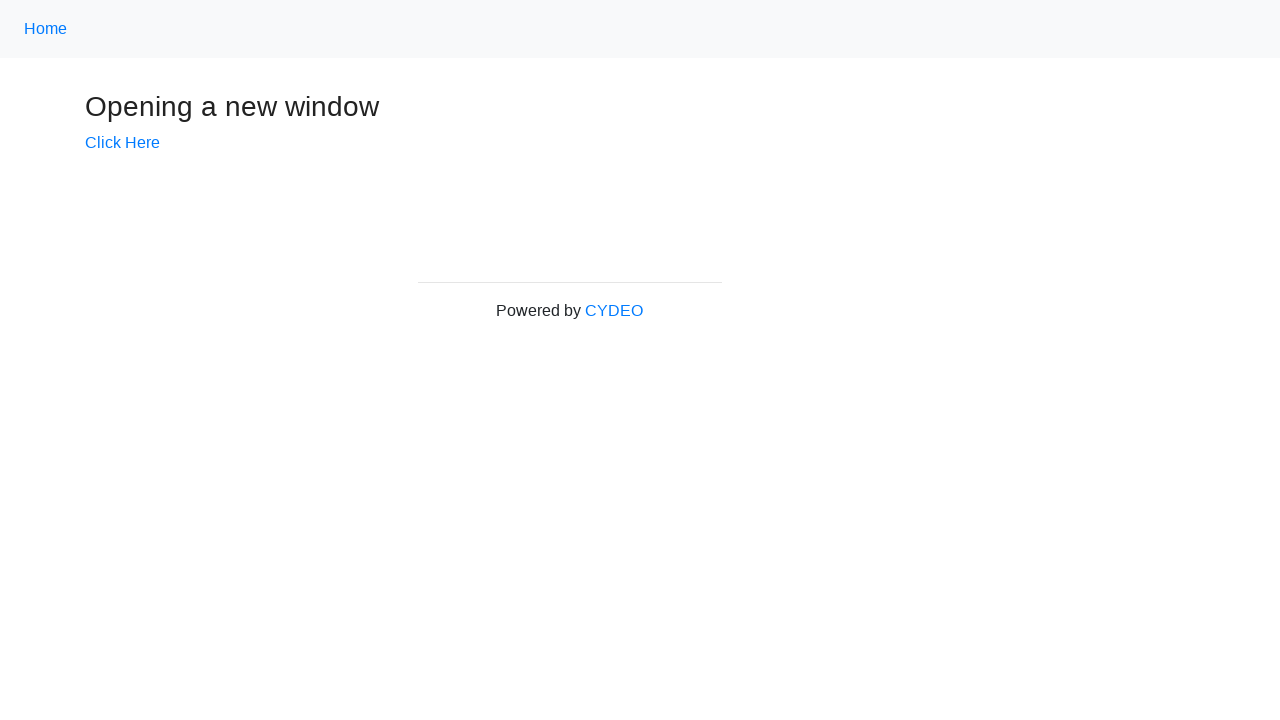

Stored main page handle for later reference
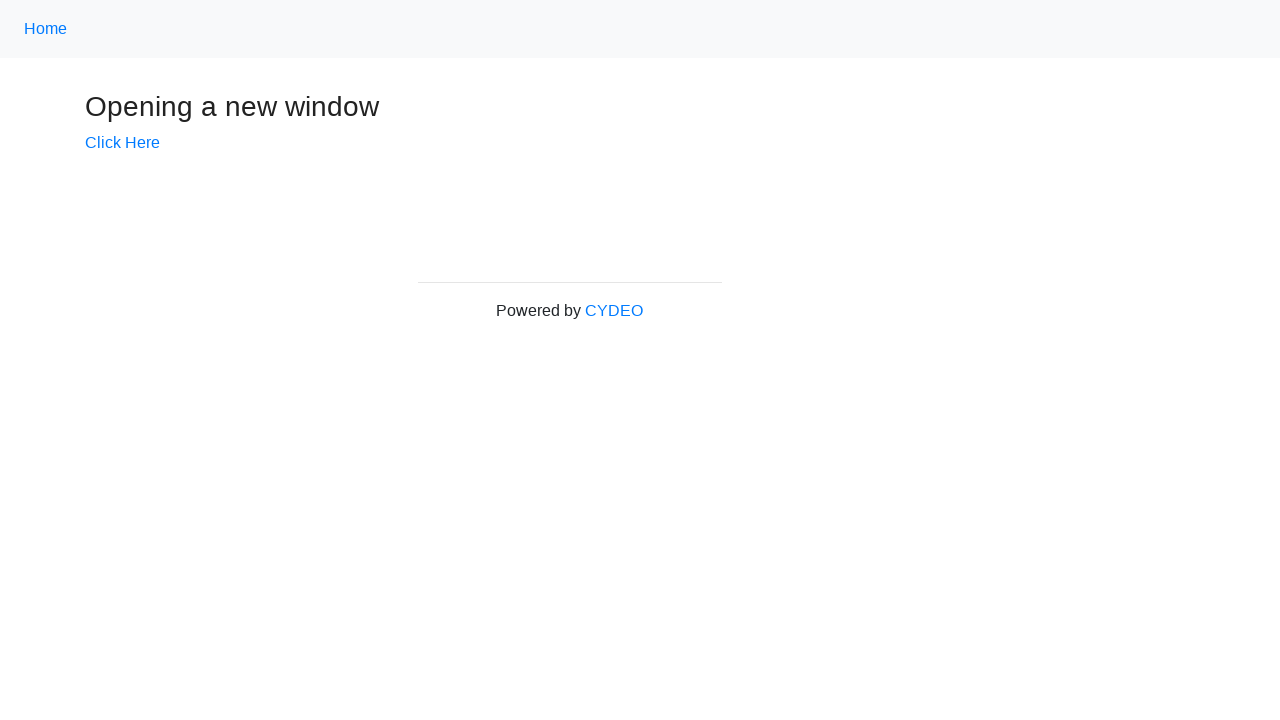

Clicked 'Click Here' link to open new window at (122, 143) on text=Click Here
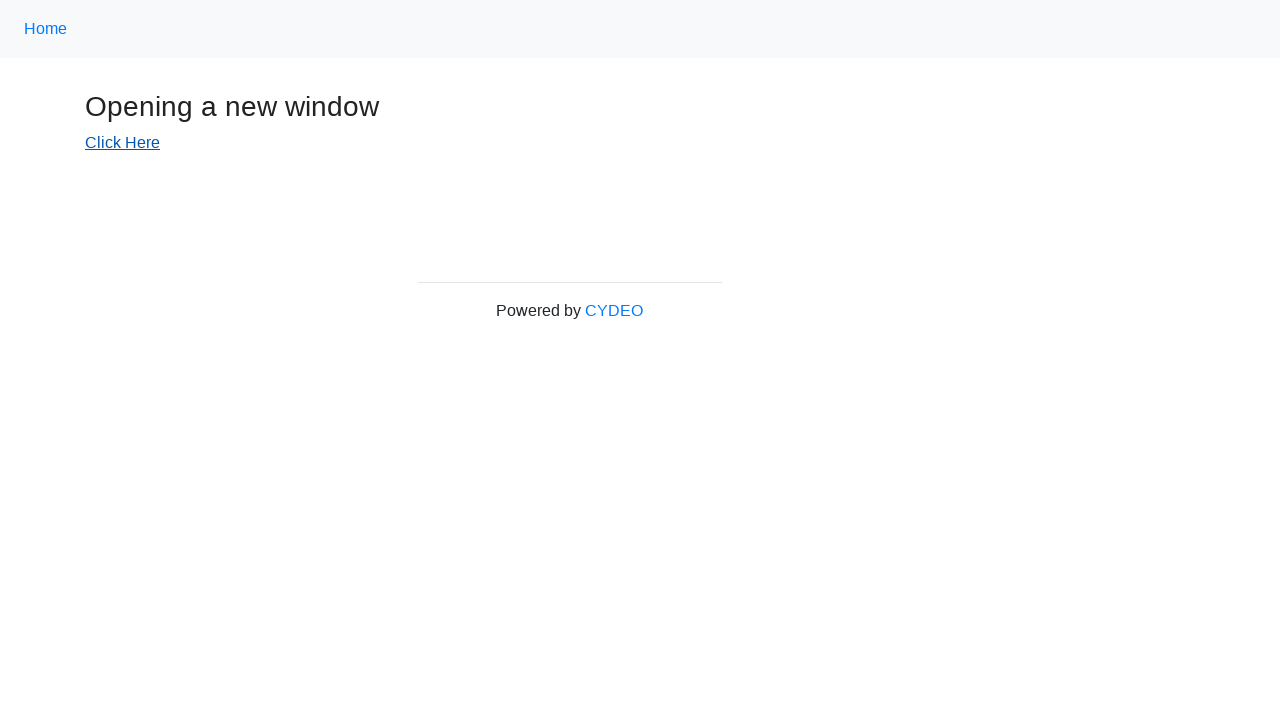

New window opened and captured
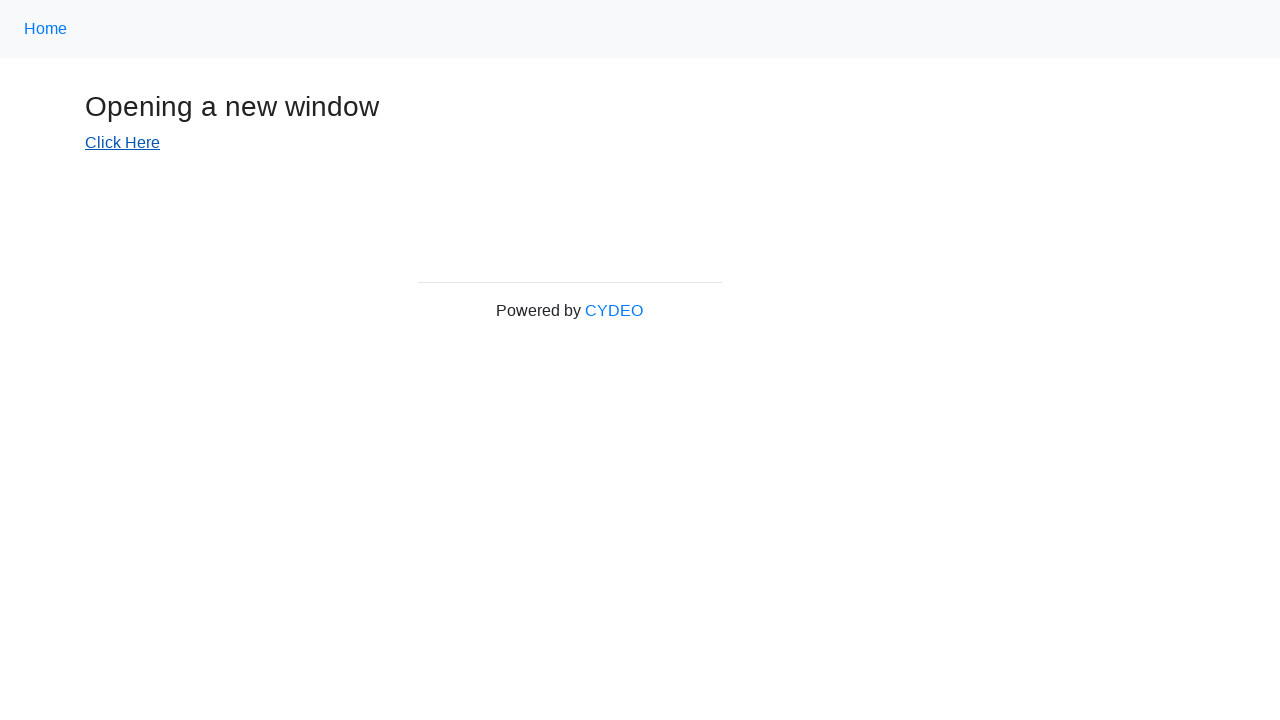

New page finished loading
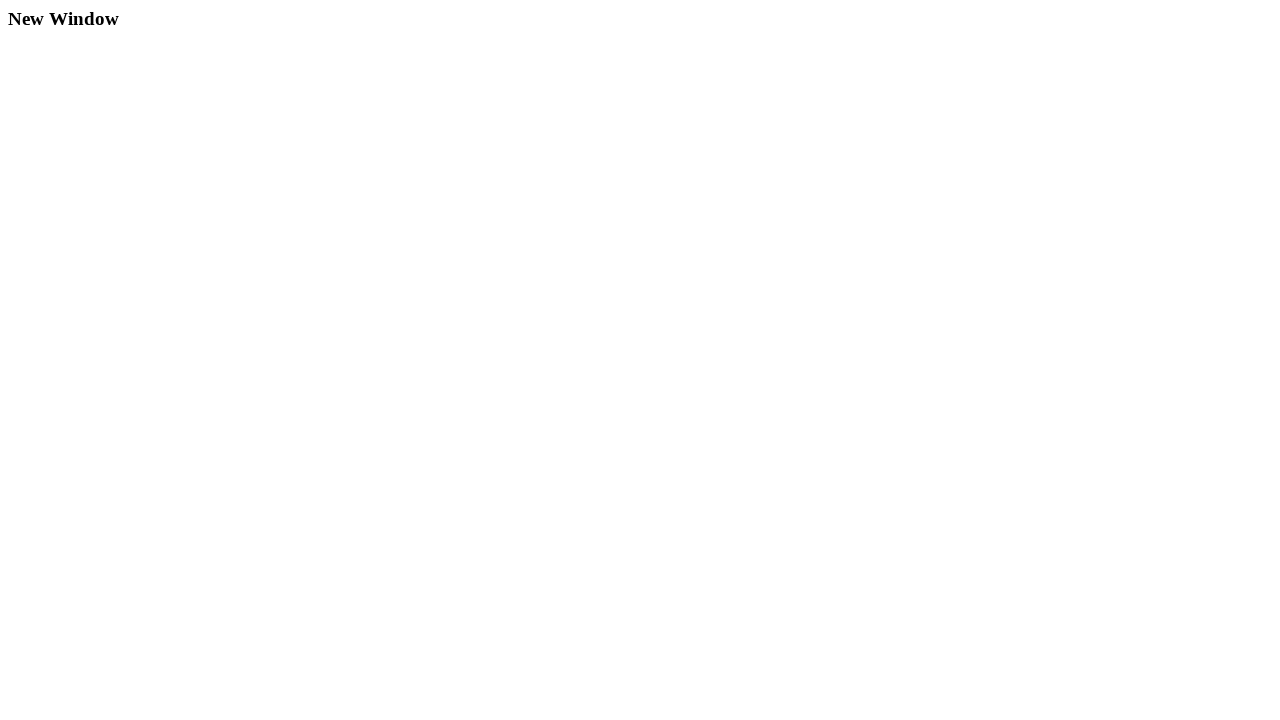

Verified new window title is 'New Window'
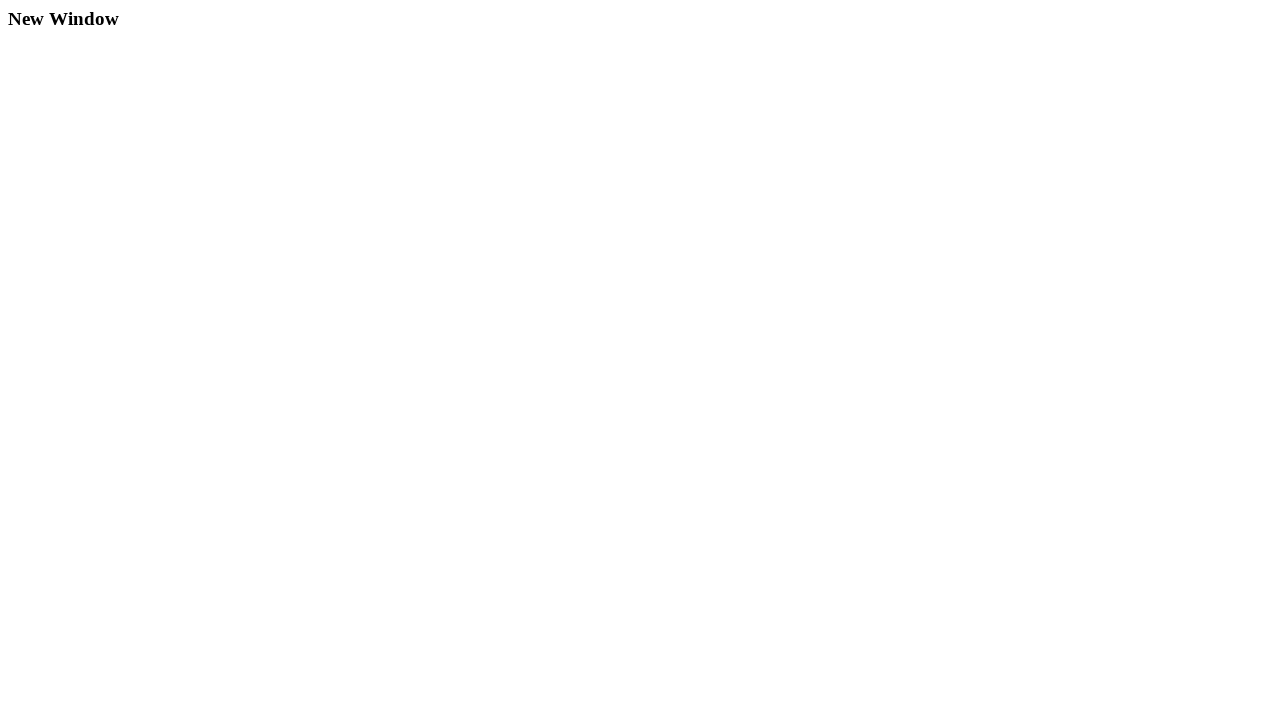

Switched back to main window and brought it to front
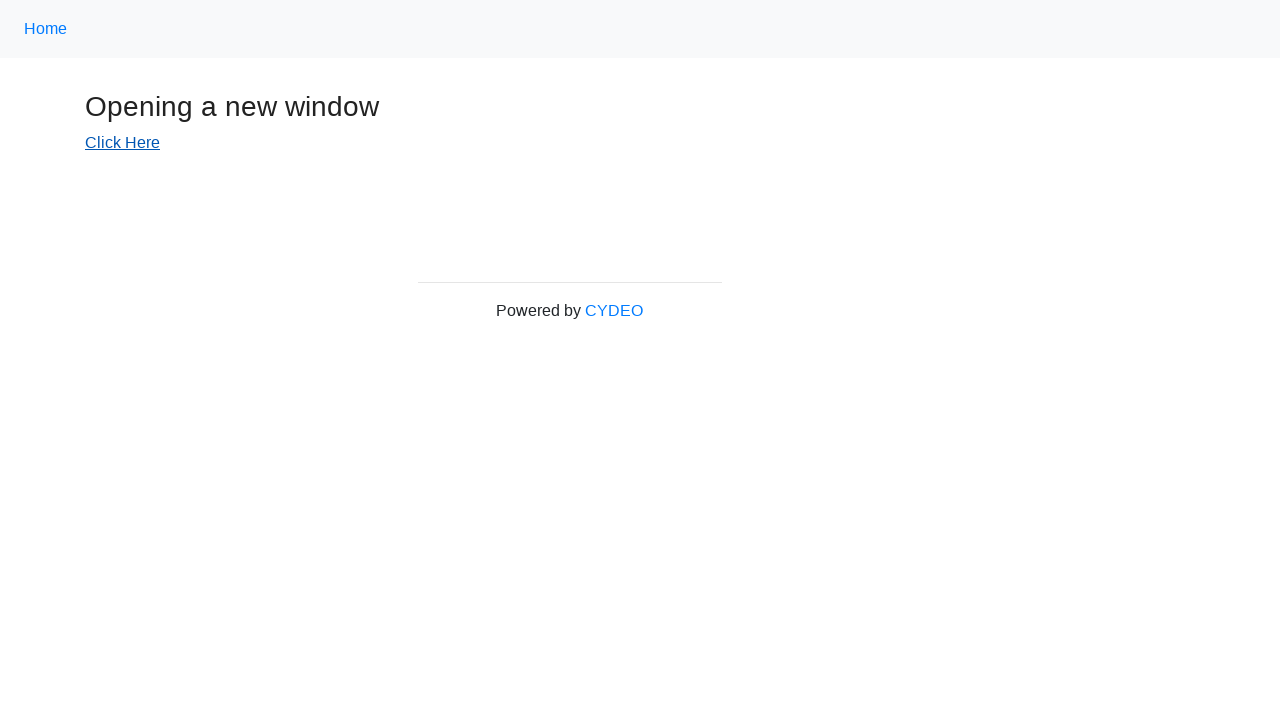

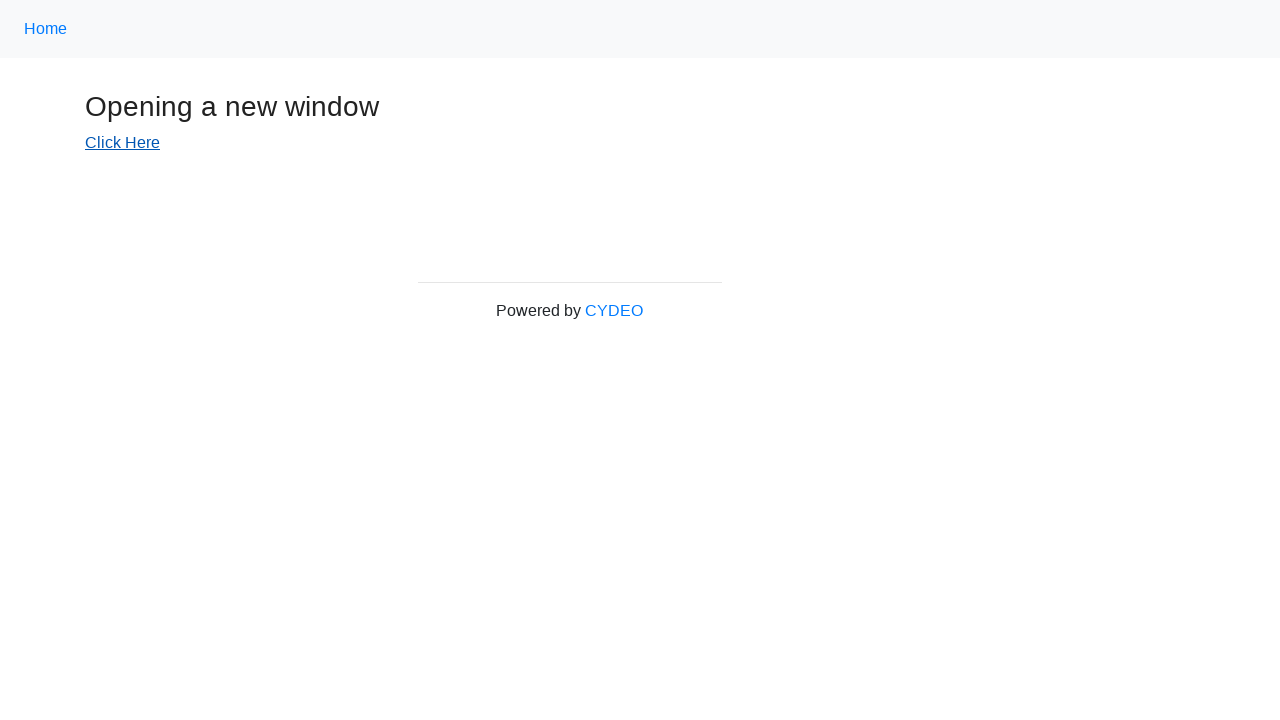